Tests basic browser navigation by loading a YouTube video page and then navigating to the Selenium Python documentation page

Starting URL: https://www.youtube.com/watch?v=18fxDASTmX0&list=PLas30d-GGNa2UW9-1H-NCNrUocvWD9cyh&index=4

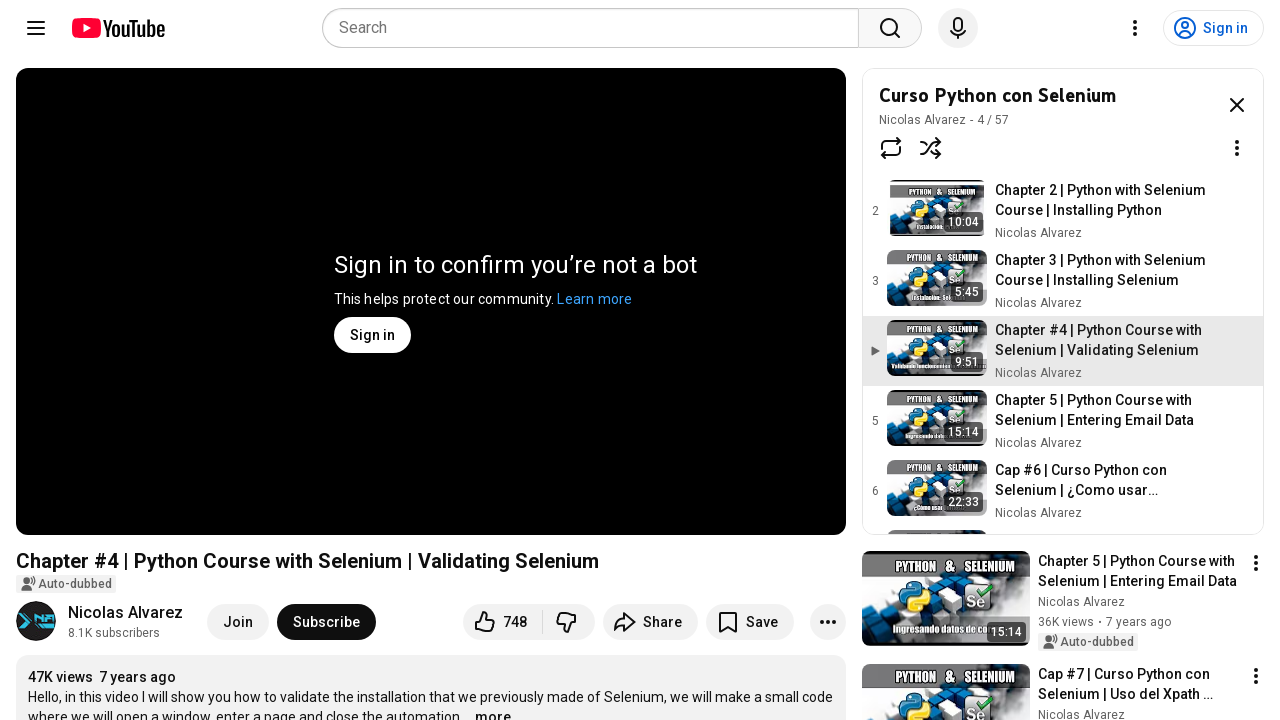

Navigated to YouTube video page
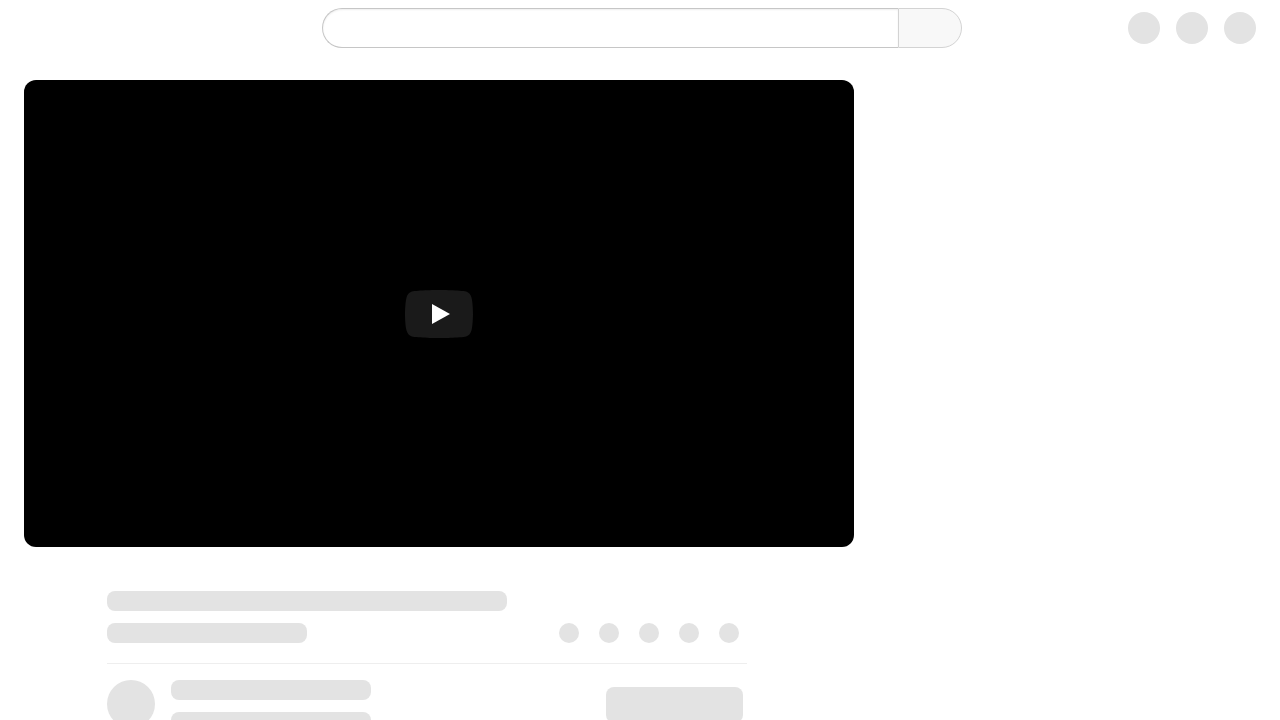

YouTube video page loaded (DOM content ready)
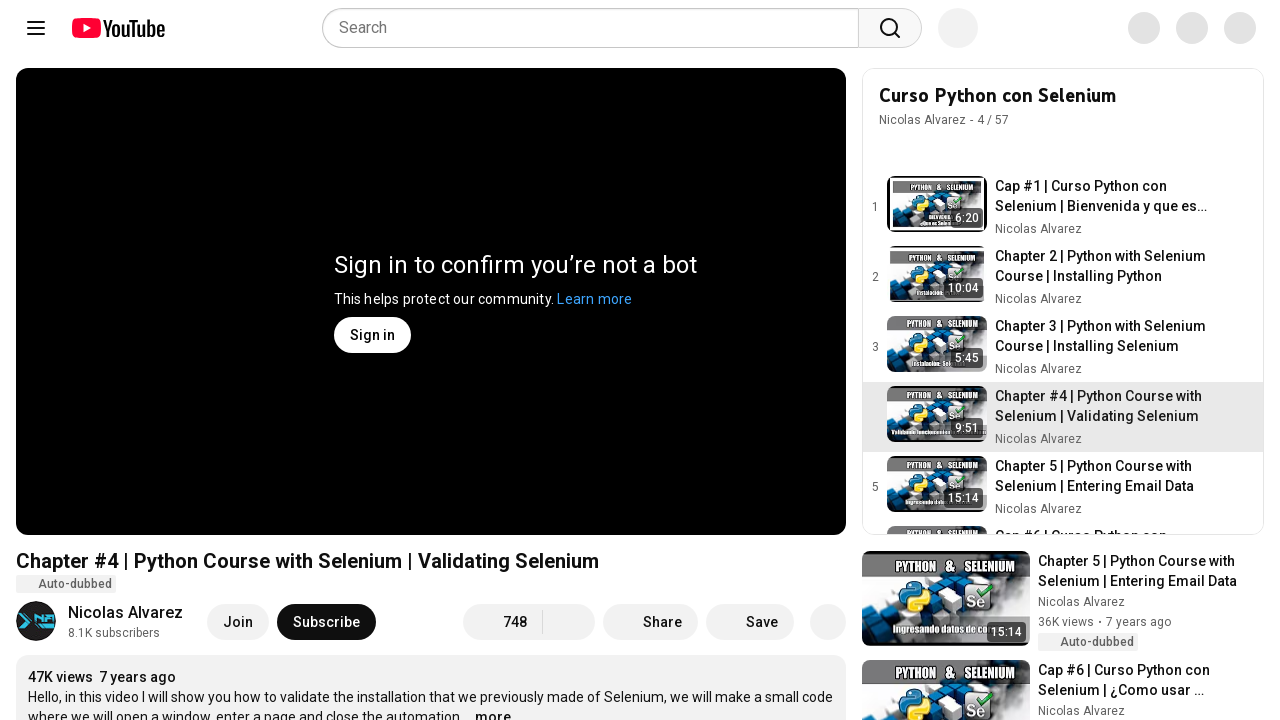

Navigated to Selenium Python documentation installation page
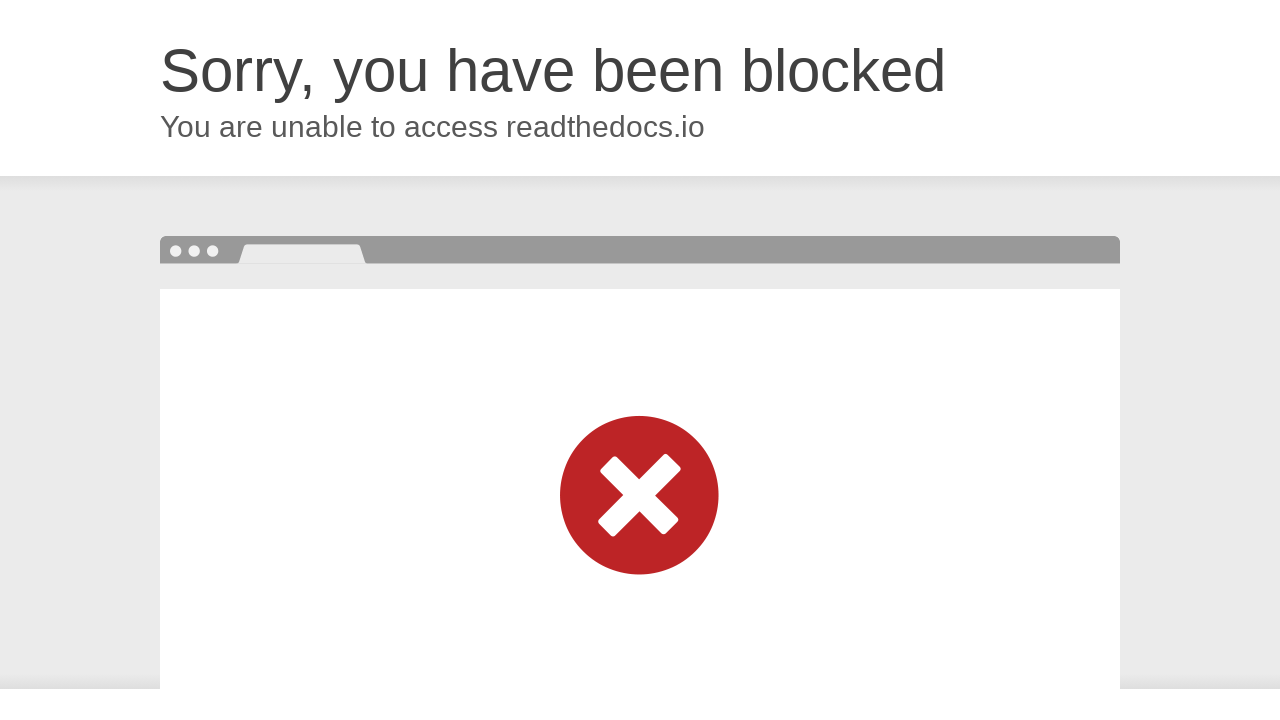

Selenium documentation page loaded (DOM content ready)
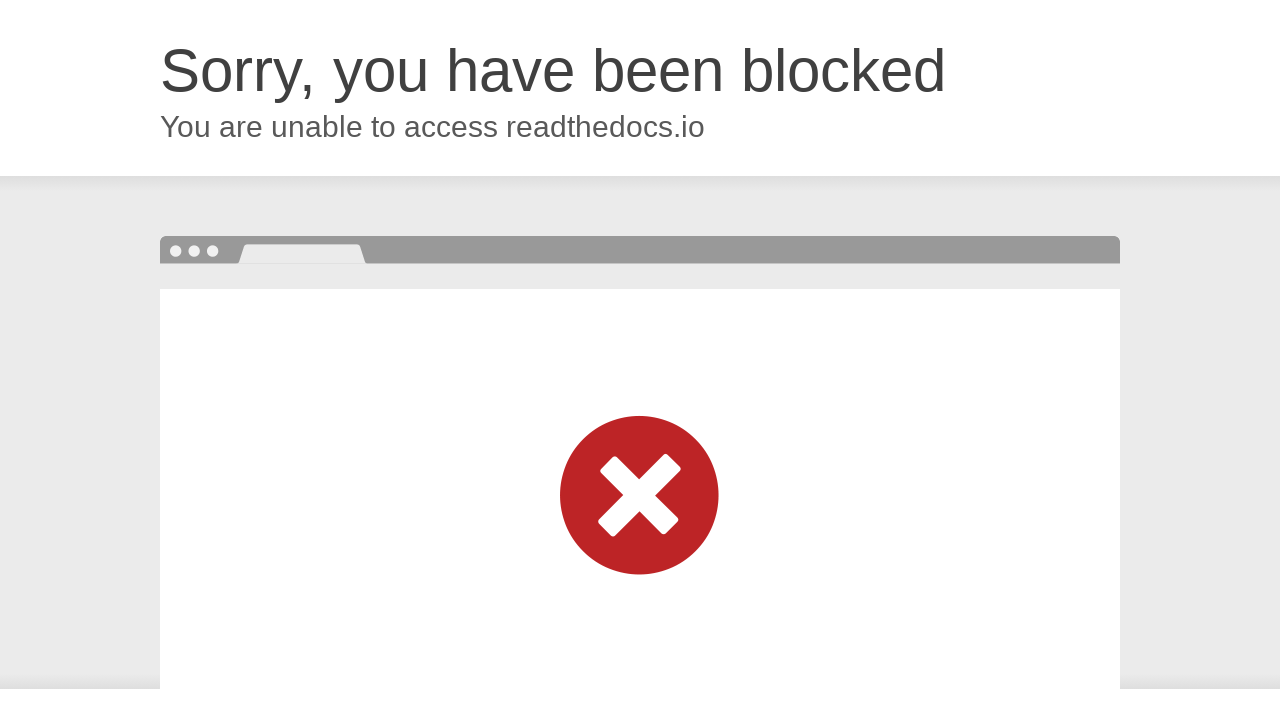

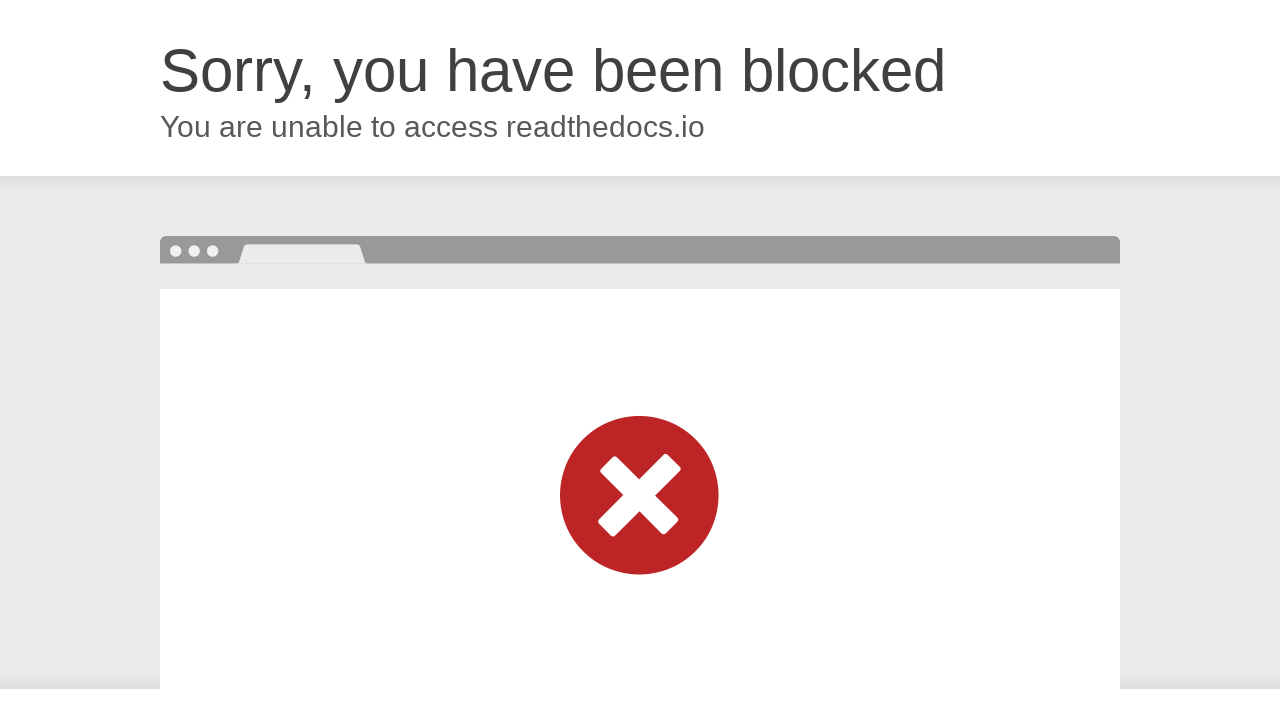